Navigates to the geckodriver releases page on GitHub and refreshes the page

Starting URL: https://github.com/mozilla/geckodriver/releases

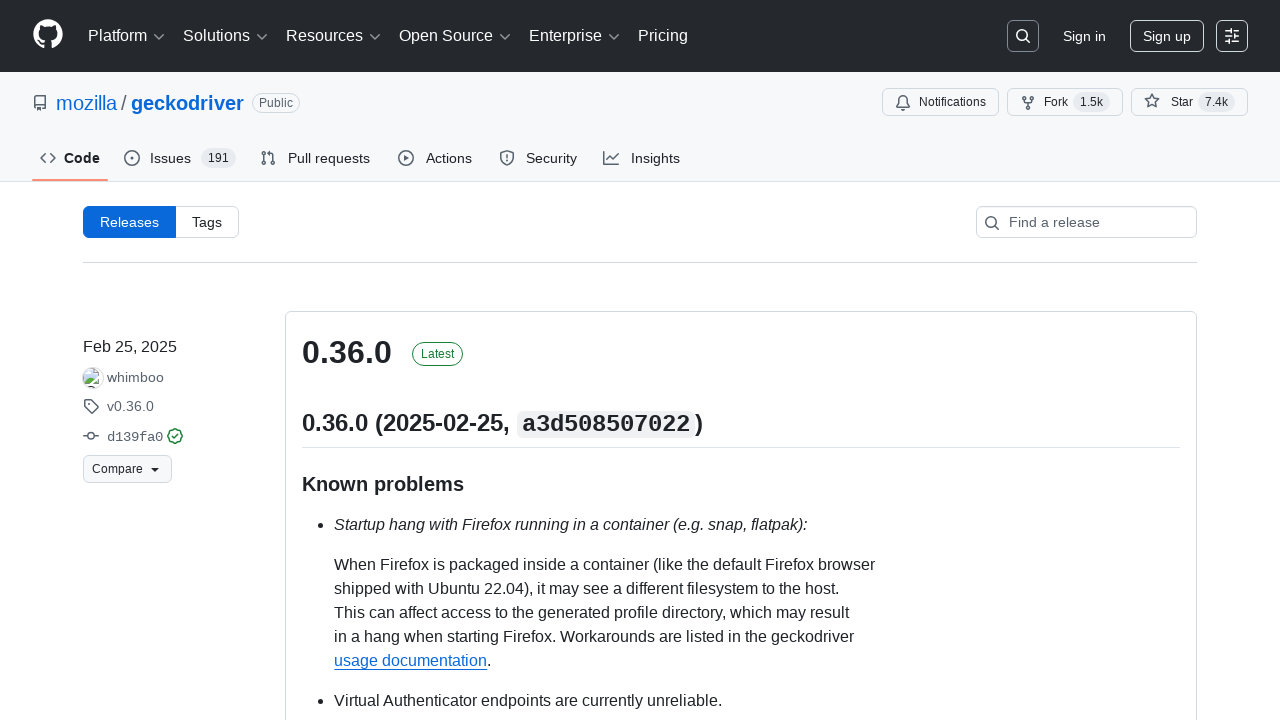

Reloaded the geckodriver releases page
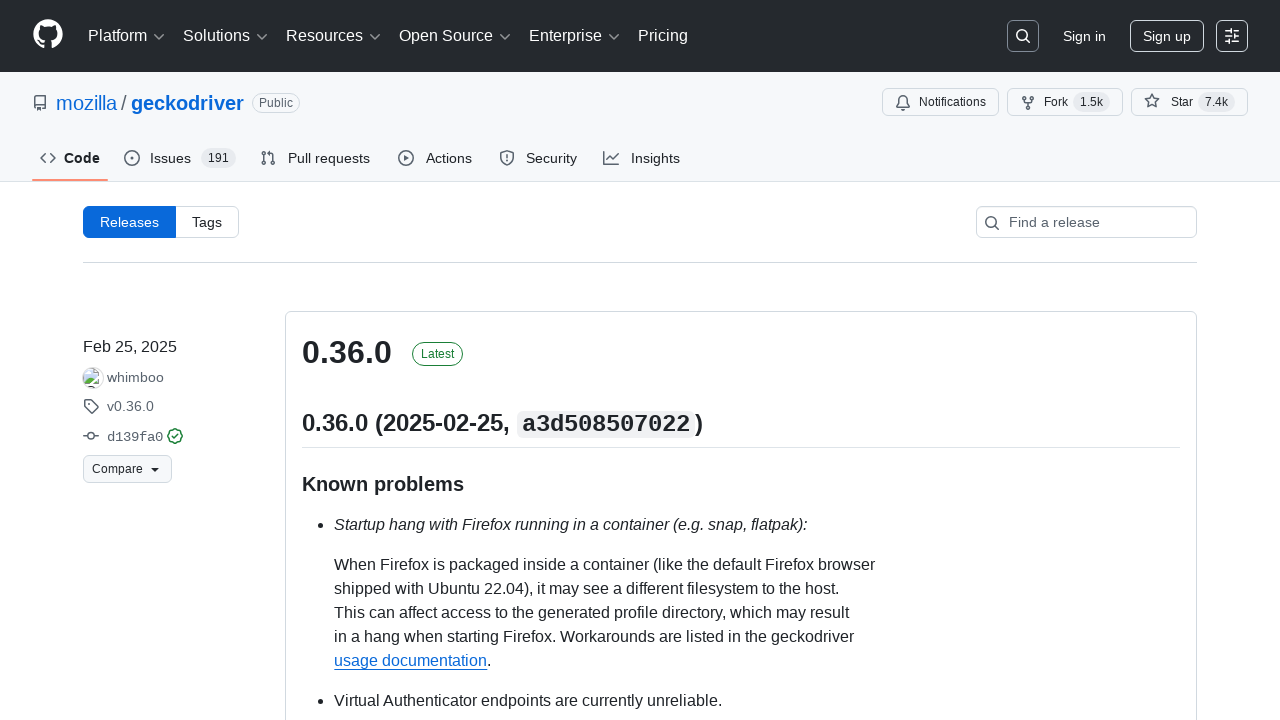

Page fully loaded after refresh (networkidle state)
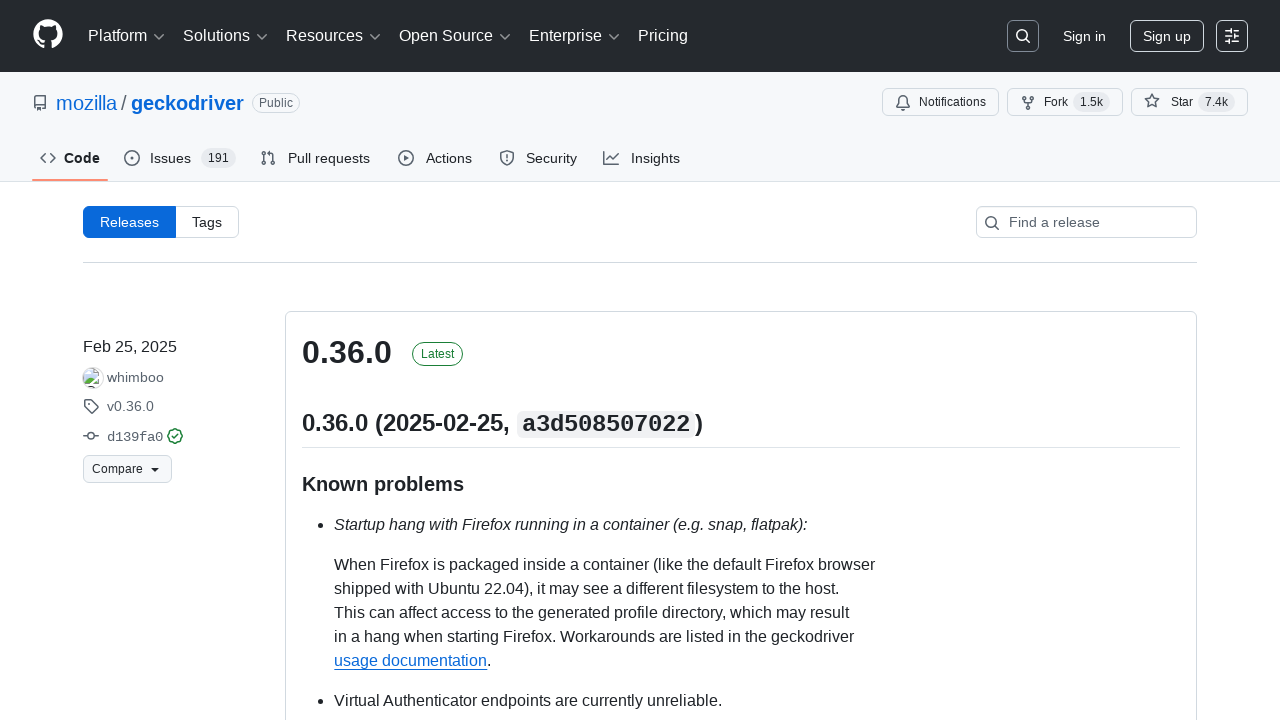

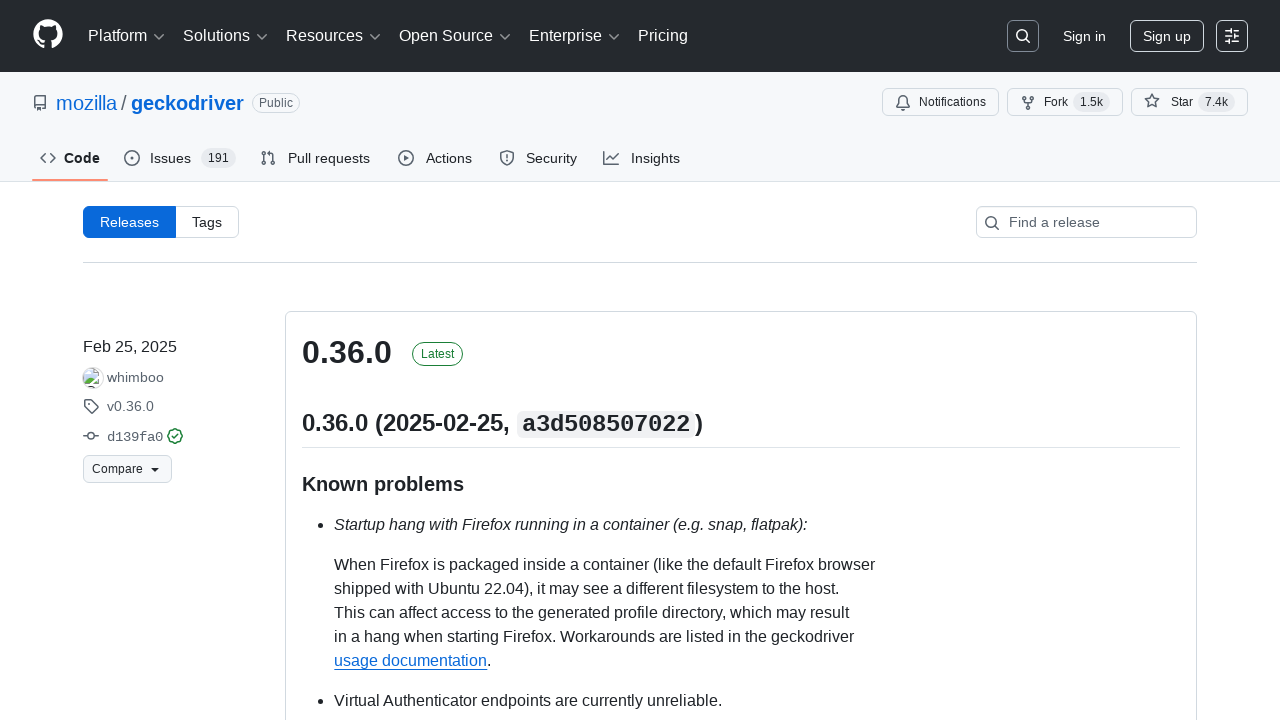